Navigates to a Brazilian agricultural news website's coffee quotes page and verifies that the pricing table with coffee quotation data is displayed.

Starting URL: http://www.noticiasagricolas.com.br/cotacoes/cafe/cafe-arabica-mercado-fisico-tipo-6-duro

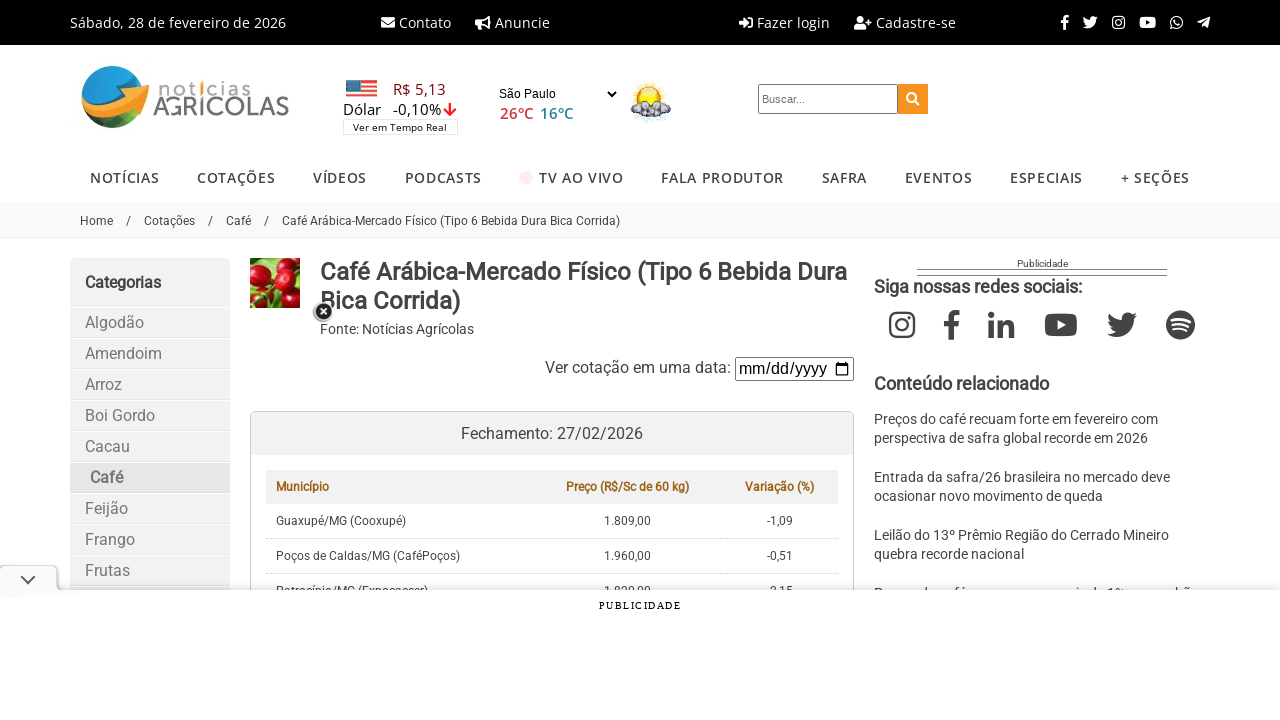

Waited for coffee quotation table to load
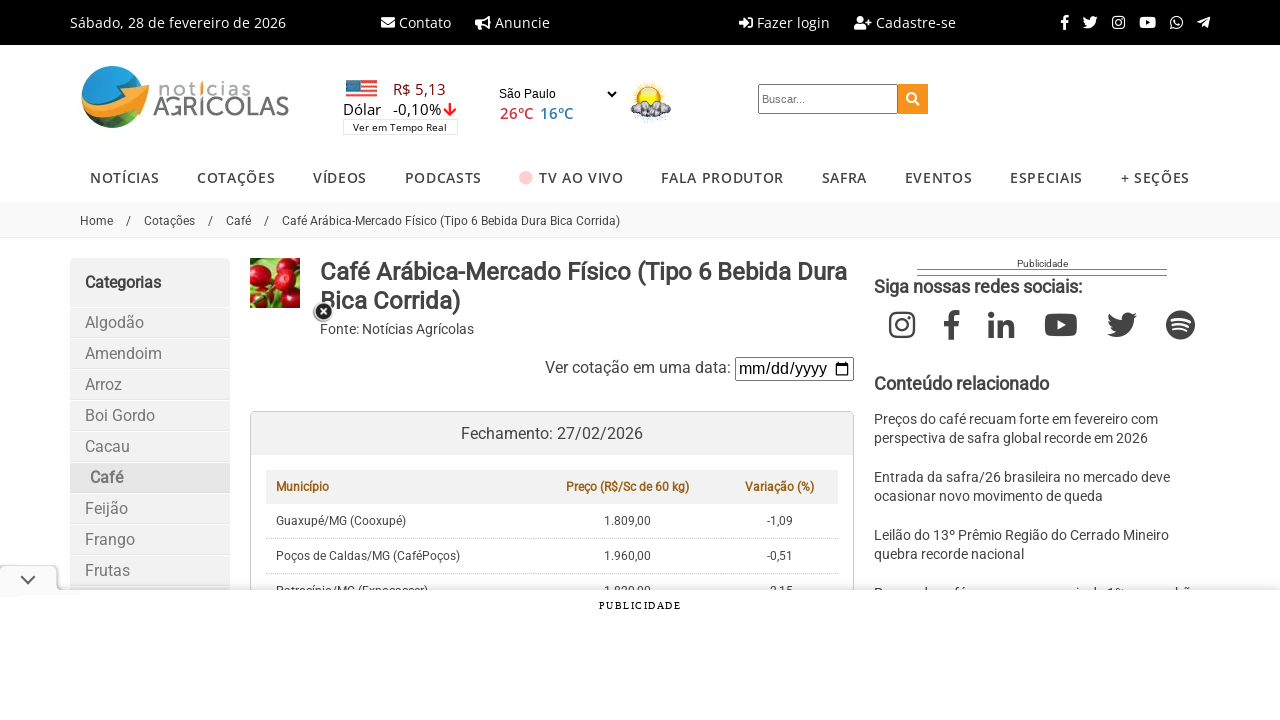

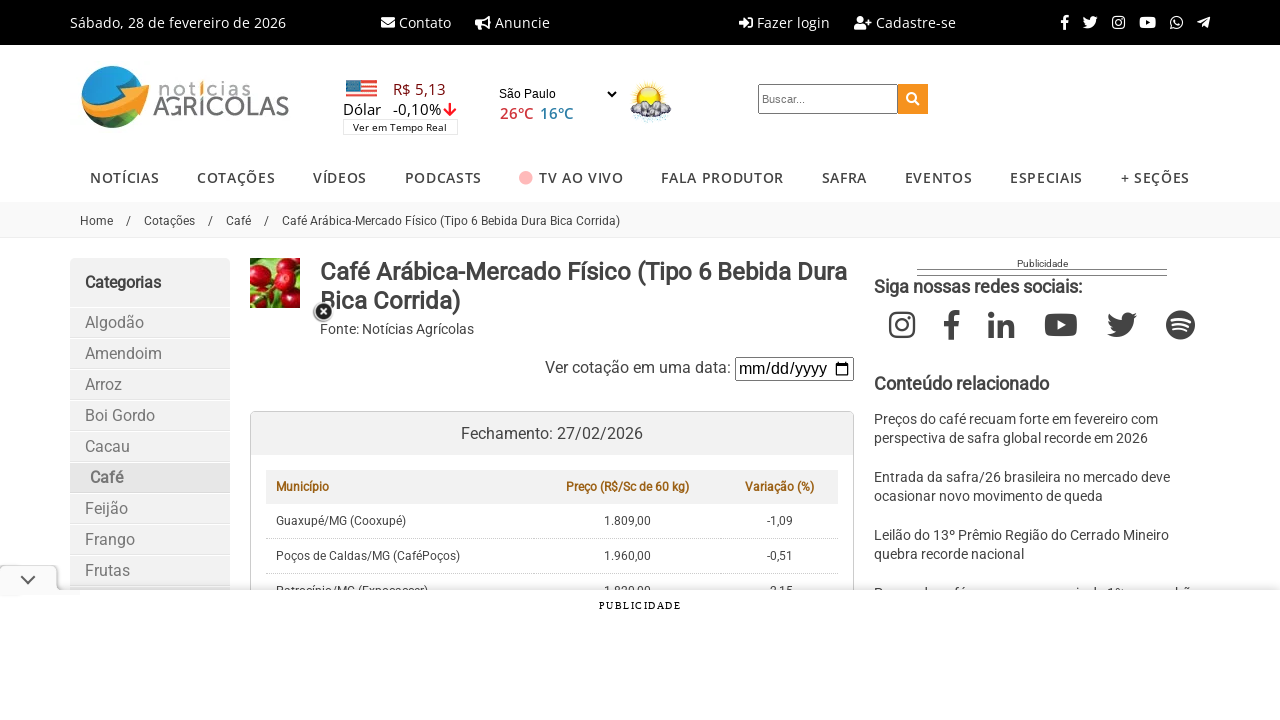